Tests subtraction of two decimal values where first is less (1.1 - 1.2)

Starting URL: https://www.online-calculator.com/full-screen-calculator/

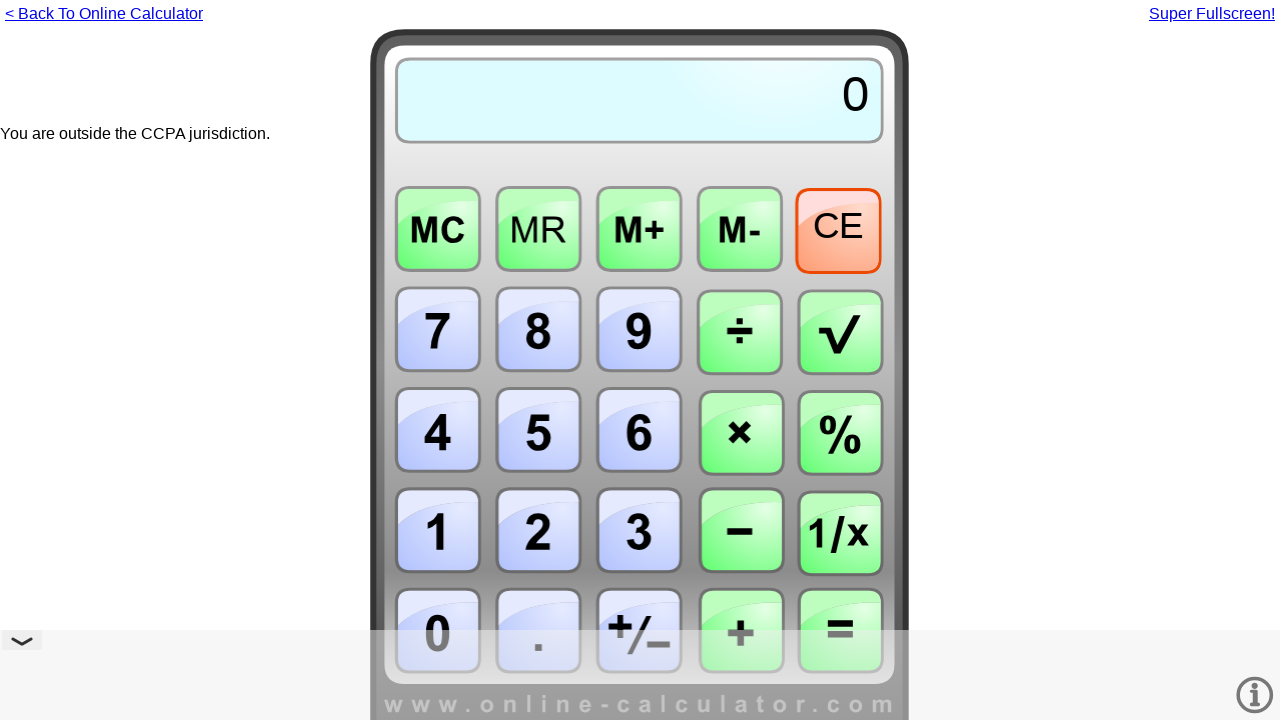

Pressed Numpad1 to enter first digit of 1.1
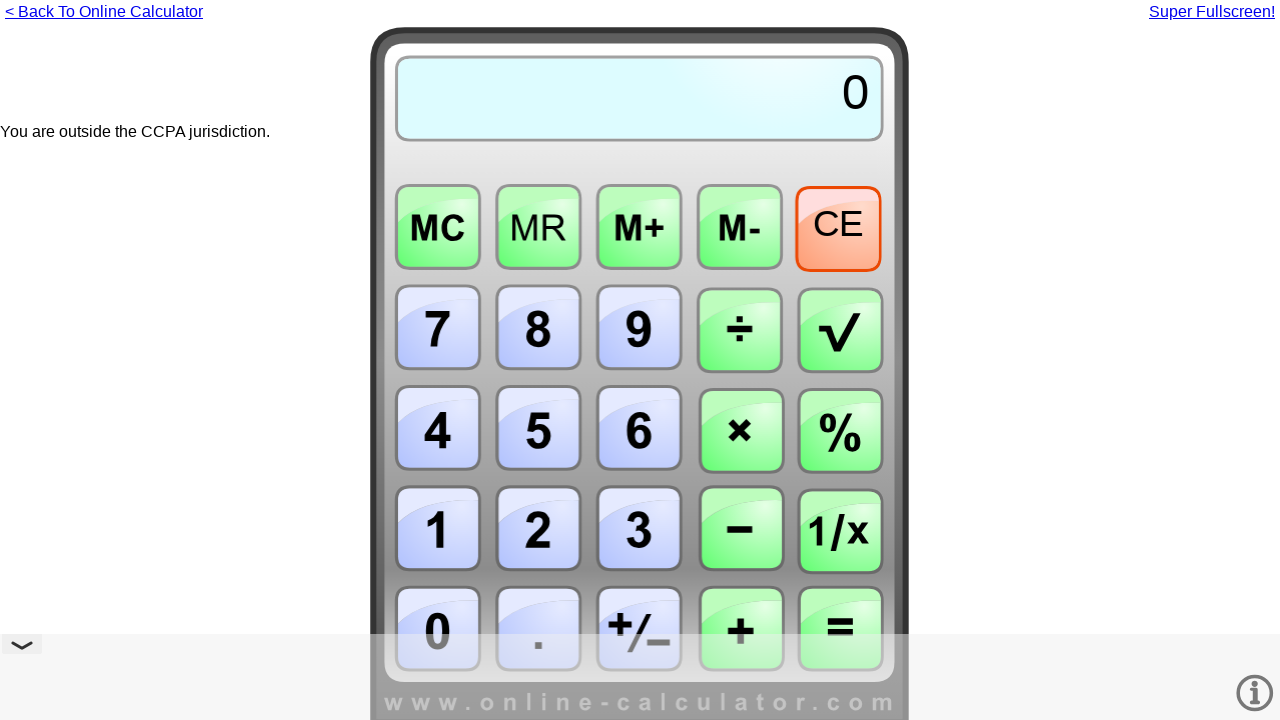

Pressed Period decimal separator
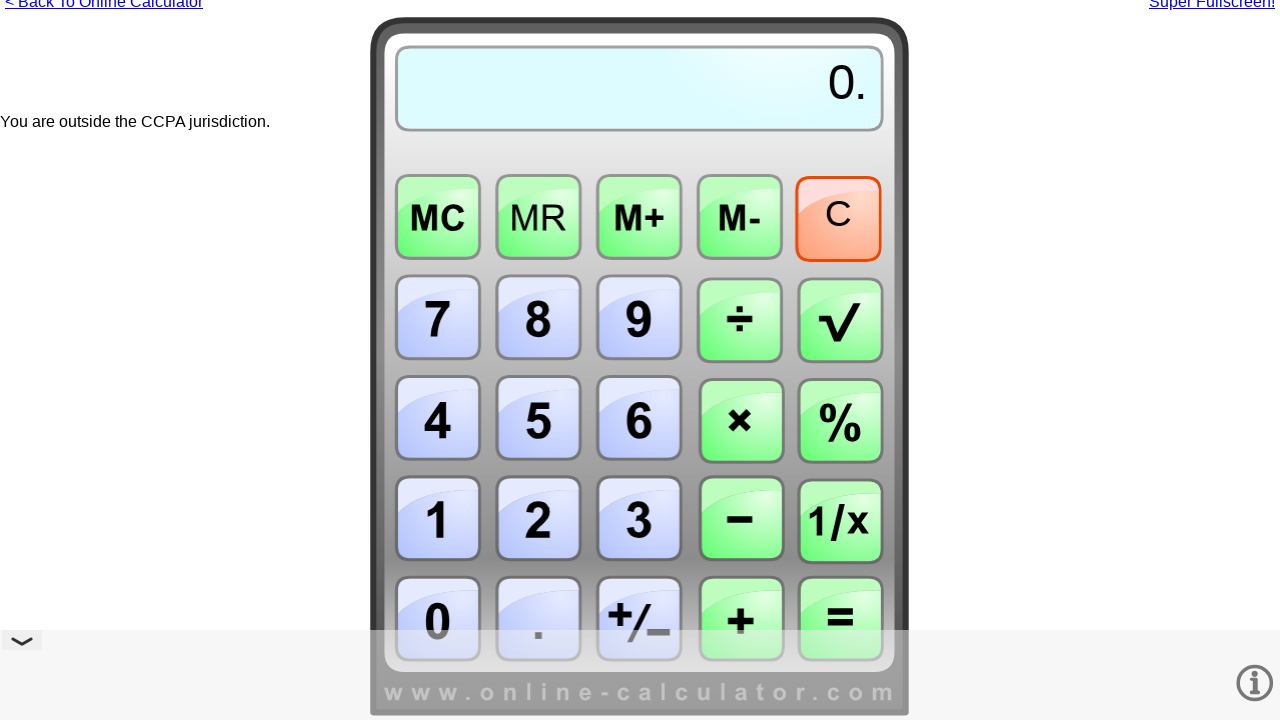

Pressed Numpad1 to enter second digit of 1.1
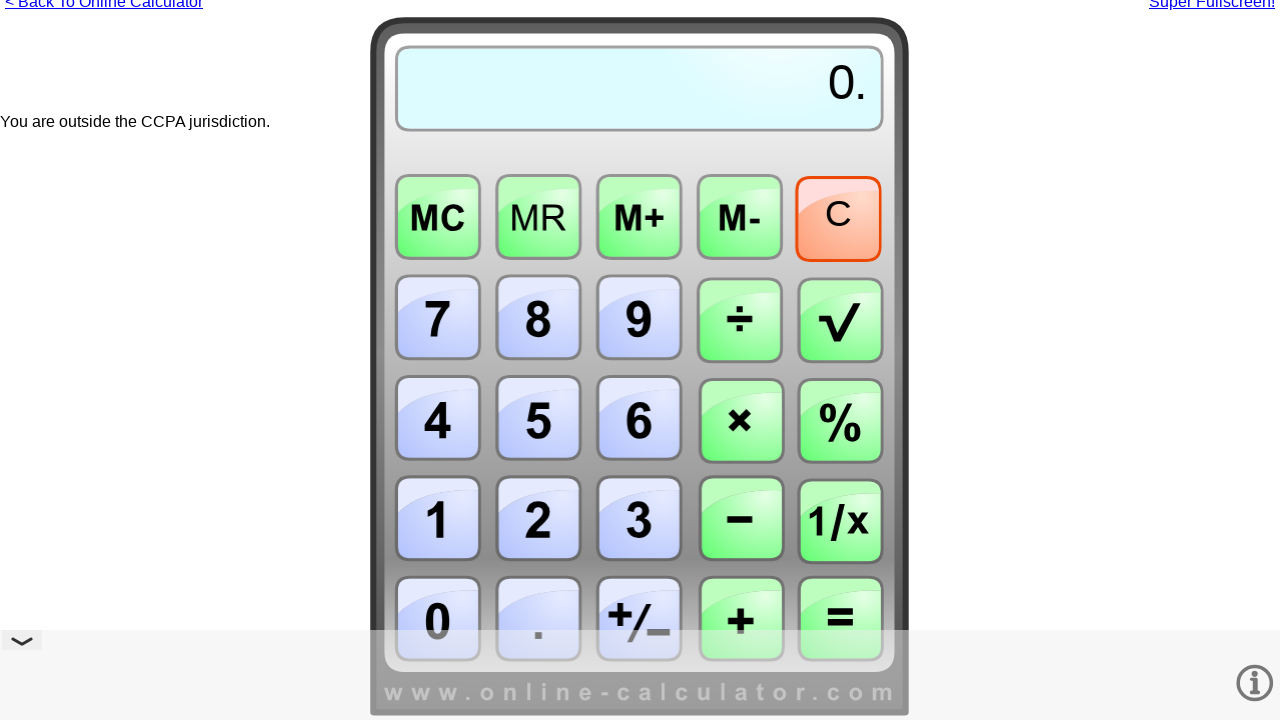

Pressed Minus operator for subtraction
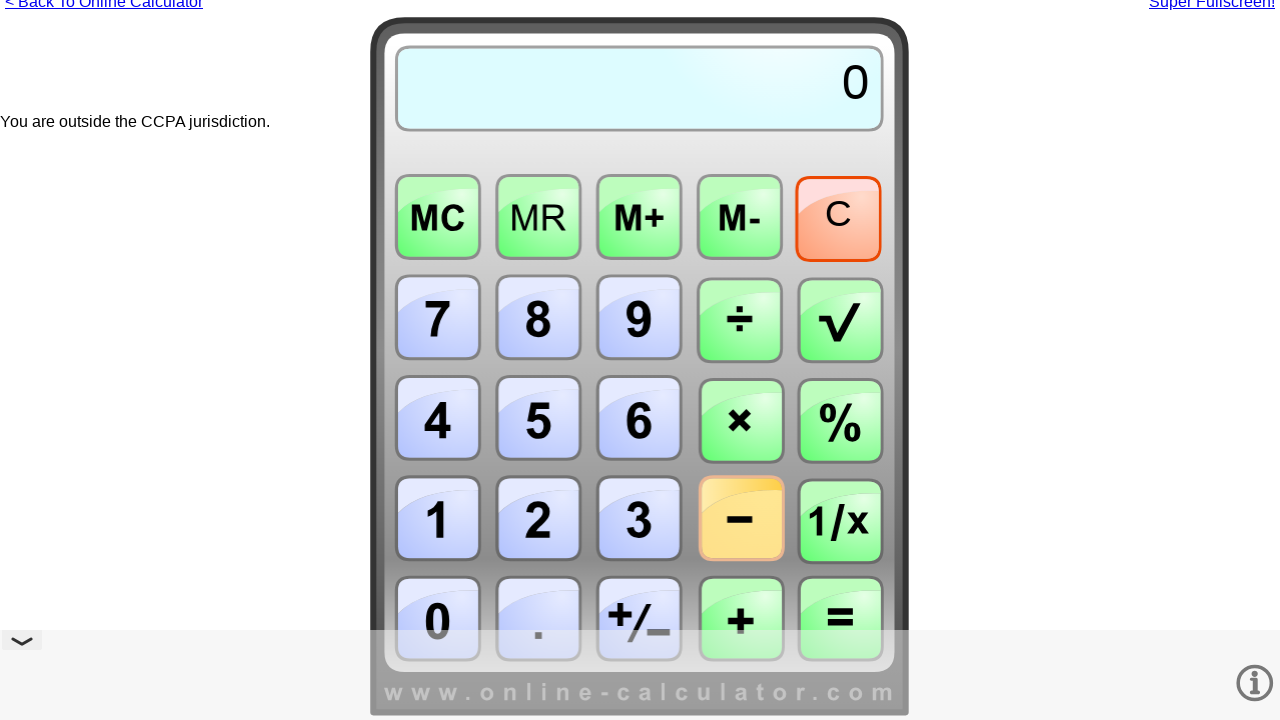

Pressed Numpad1 to enter first digit of 1.2
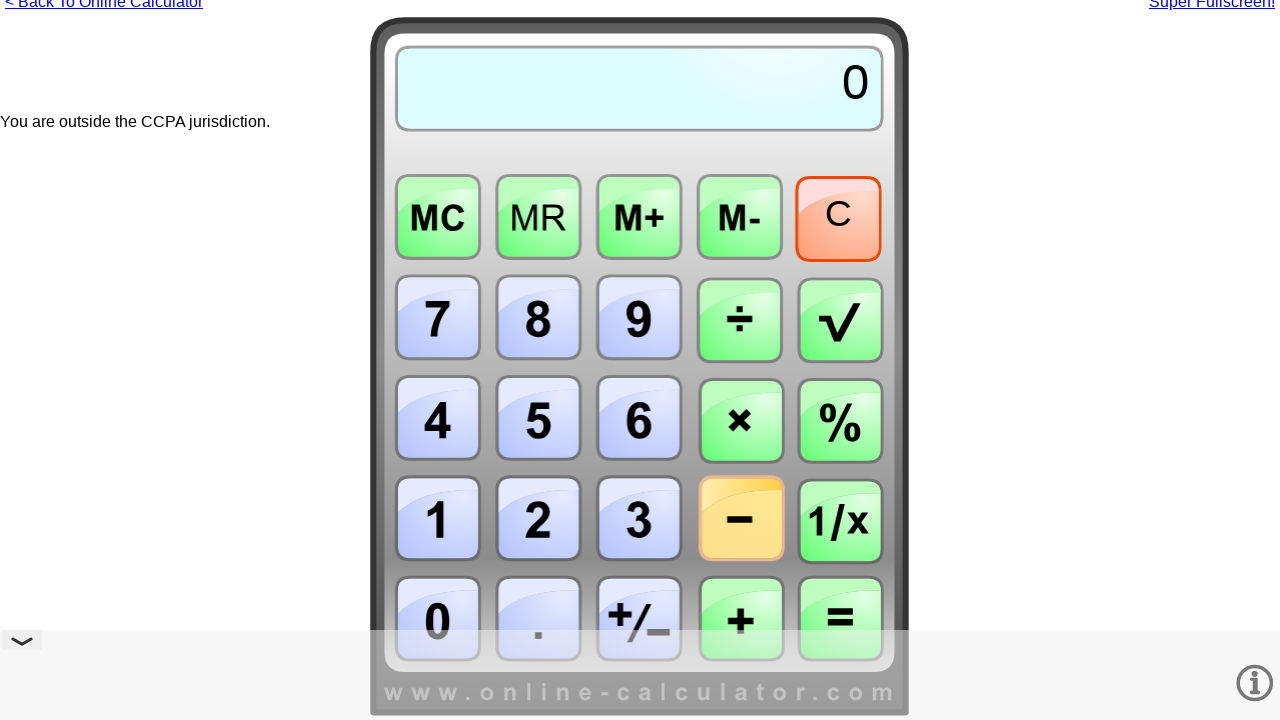

Pressed Period decimal separator for second number
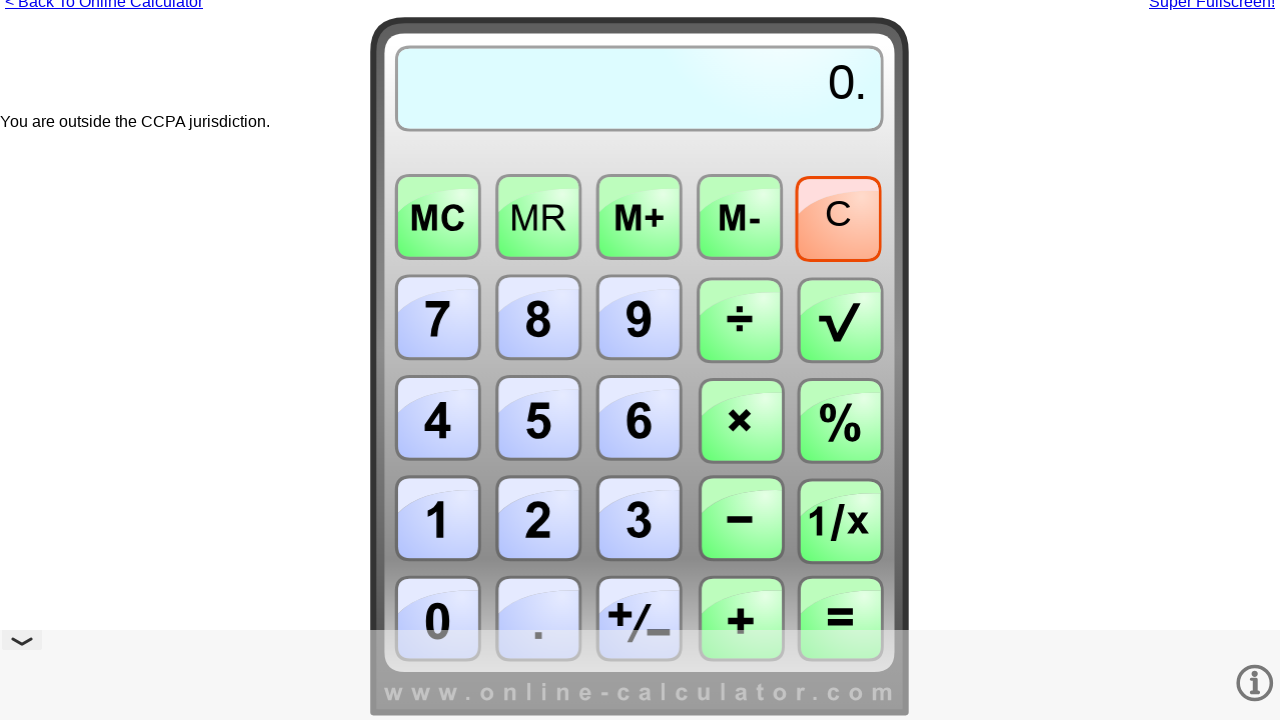

Pressed Numpad2 to enter second digit of 1.2
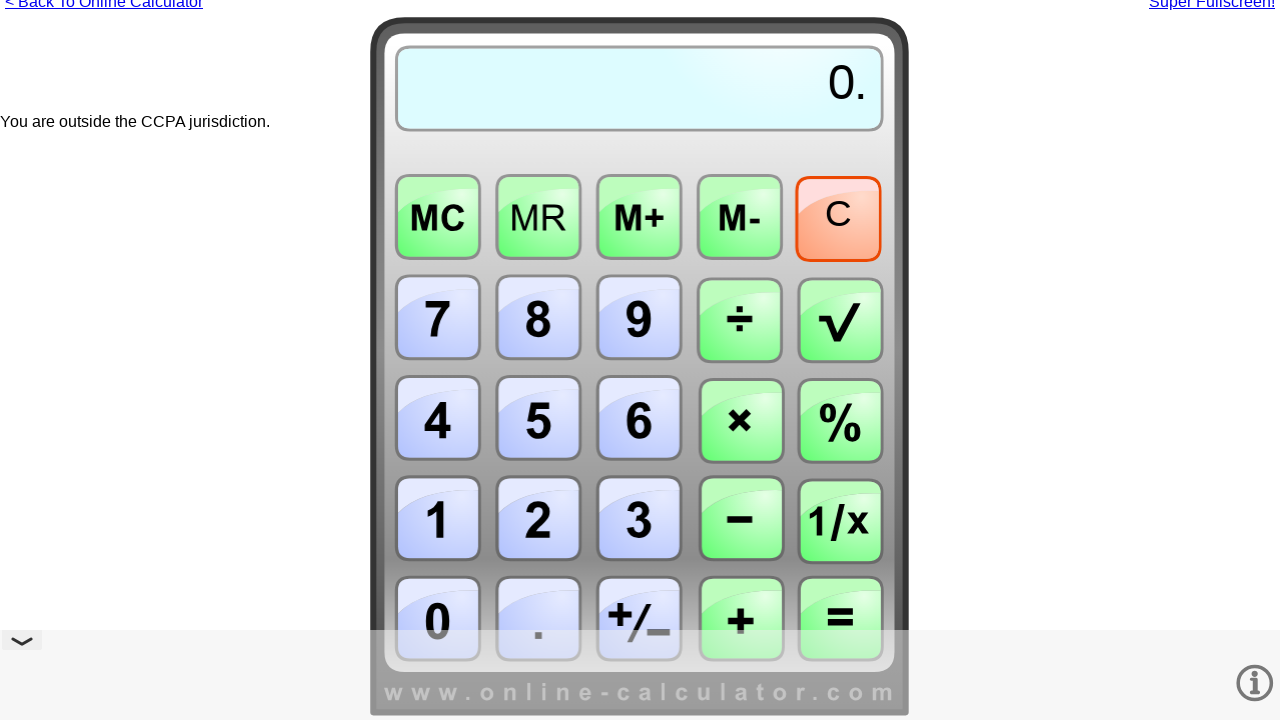

Pressed Enter to calculate result of 1.1 - 1.2
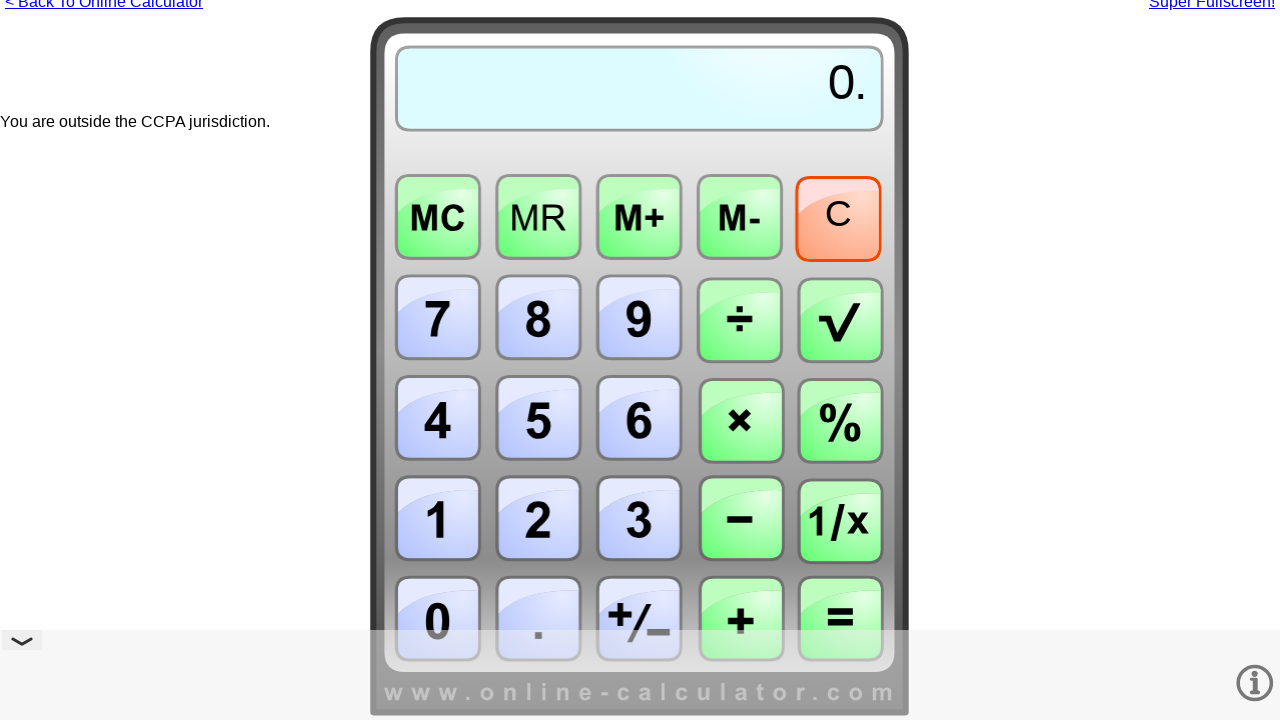

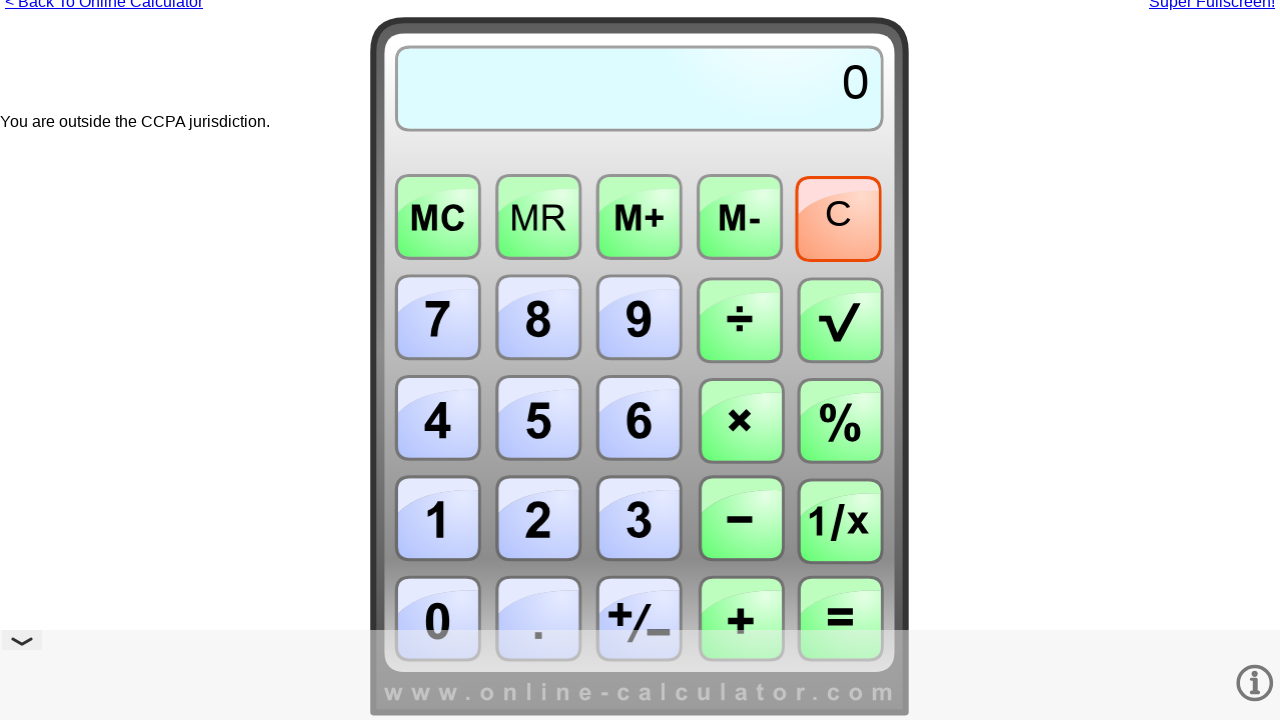